Navigates to Sina News roll page and verifies that the news list element is present and accessible

Starting URL: https://news.sina.com.cn/roll

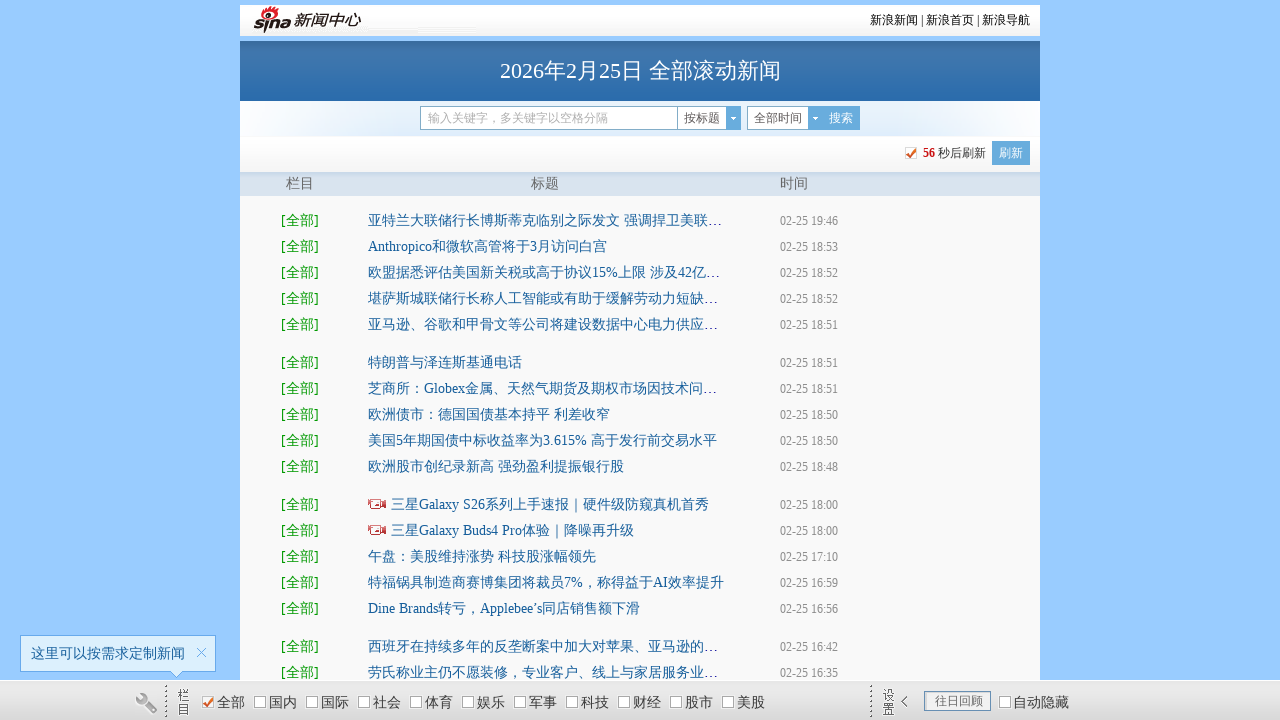

Waited for news list element (#d_list) to be present
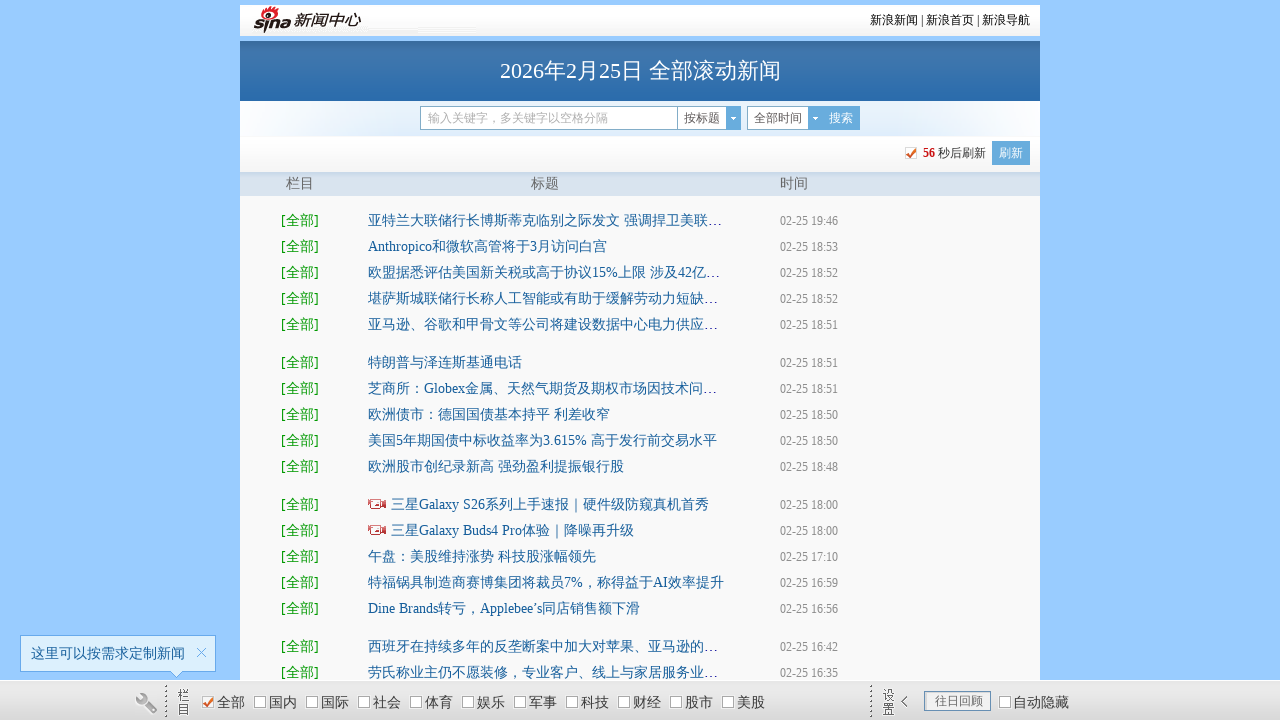

Verified that news links within the list are present
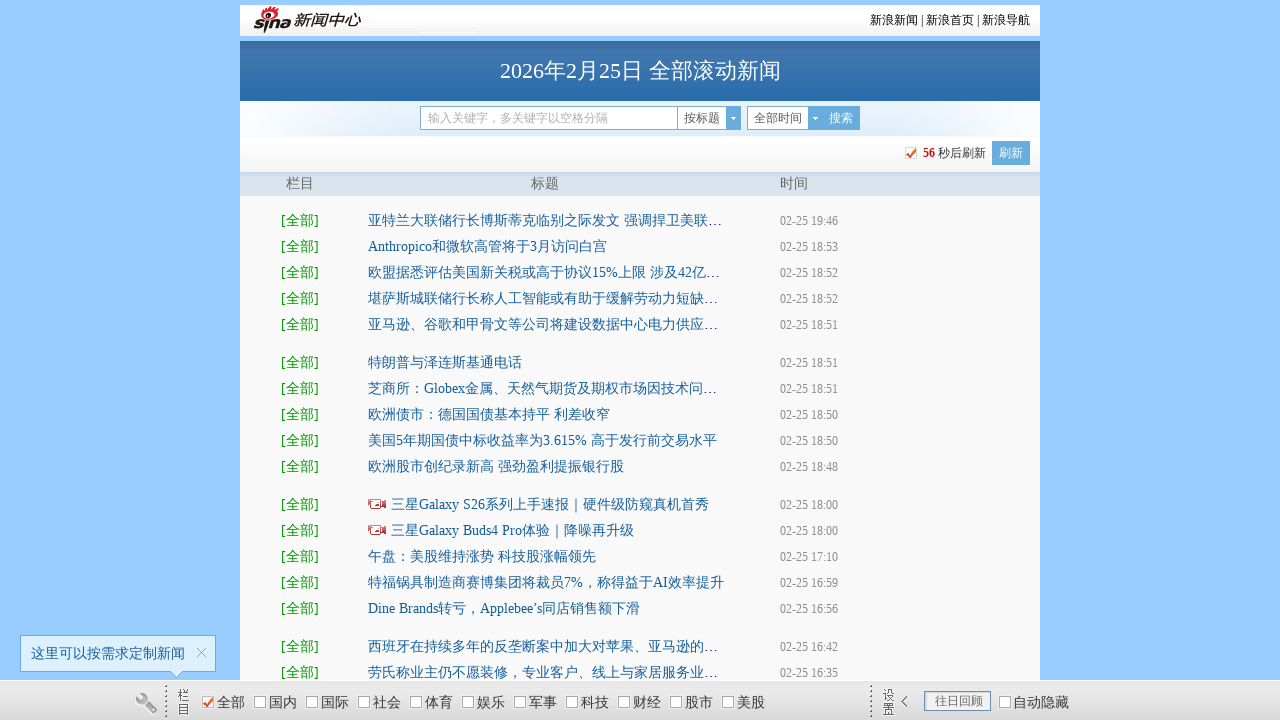

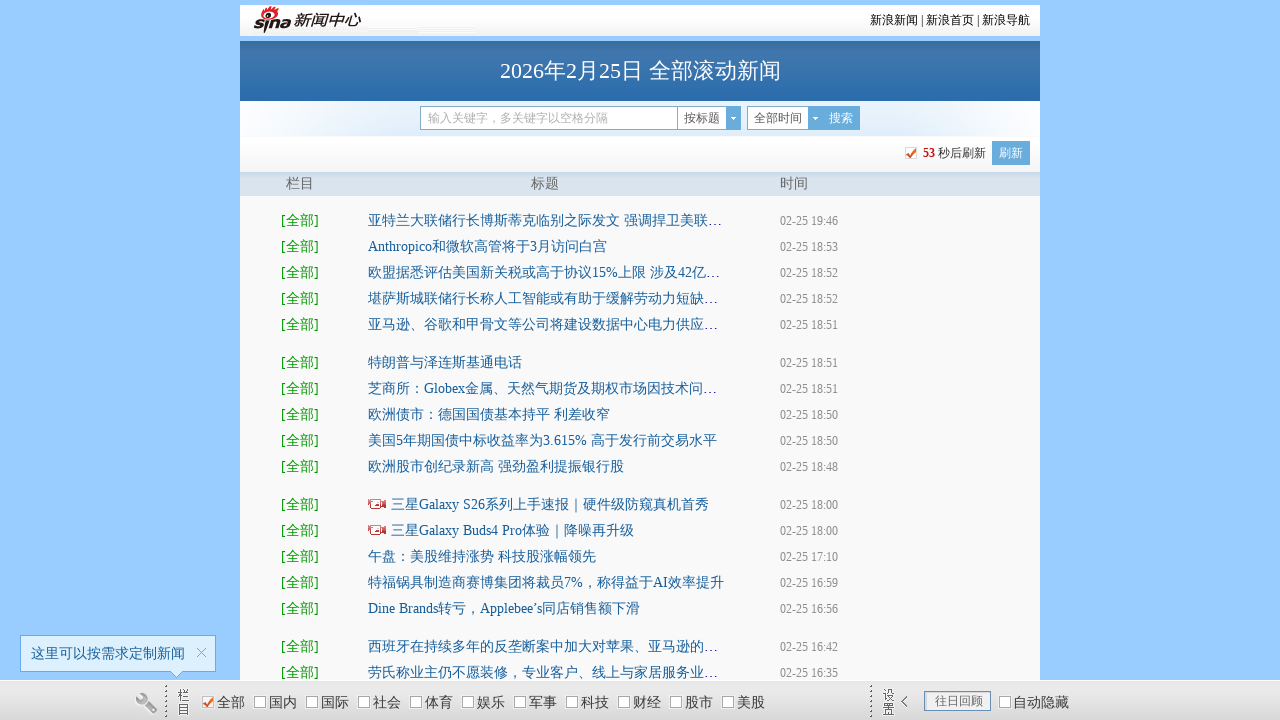